Tests the contact form functionality by navigating to the Contact Us page, filling in name, email, subject and message fields, uploading a file, submitting the form, and verifying the success message before returning to the homepage.

Starting URL: http://automationexercise.com

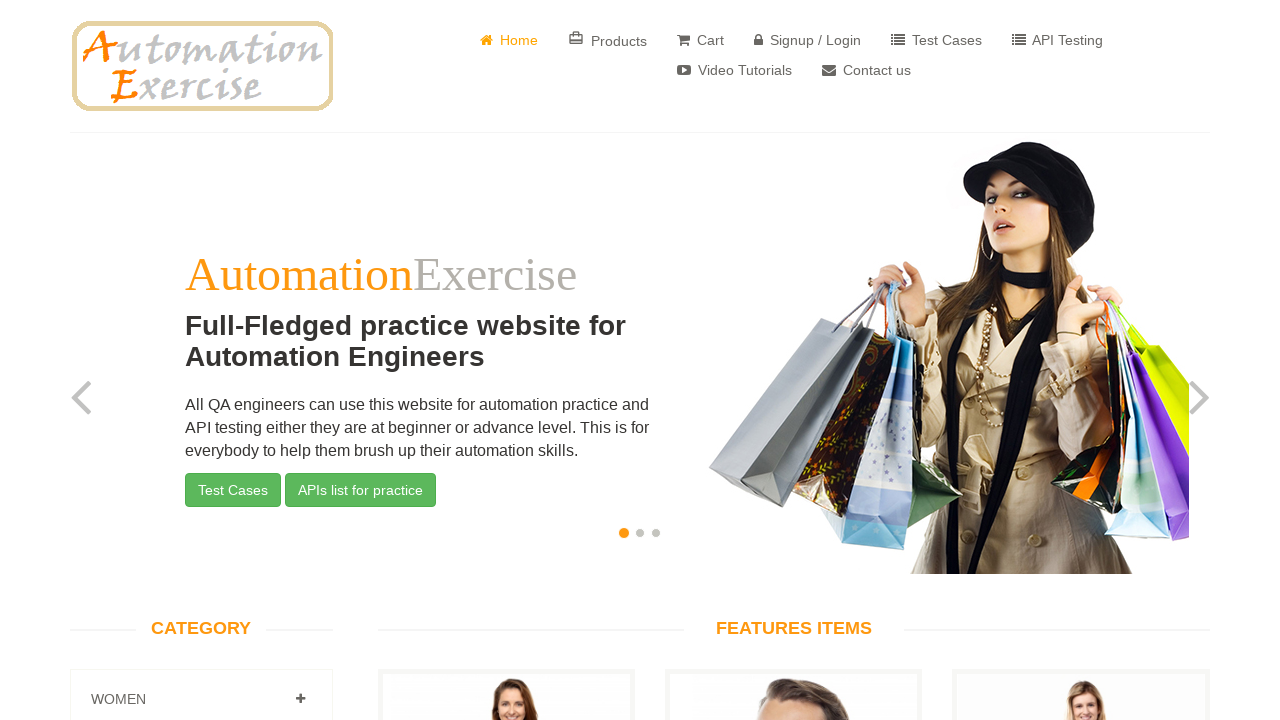

Homepage loaded and HTML element is visible
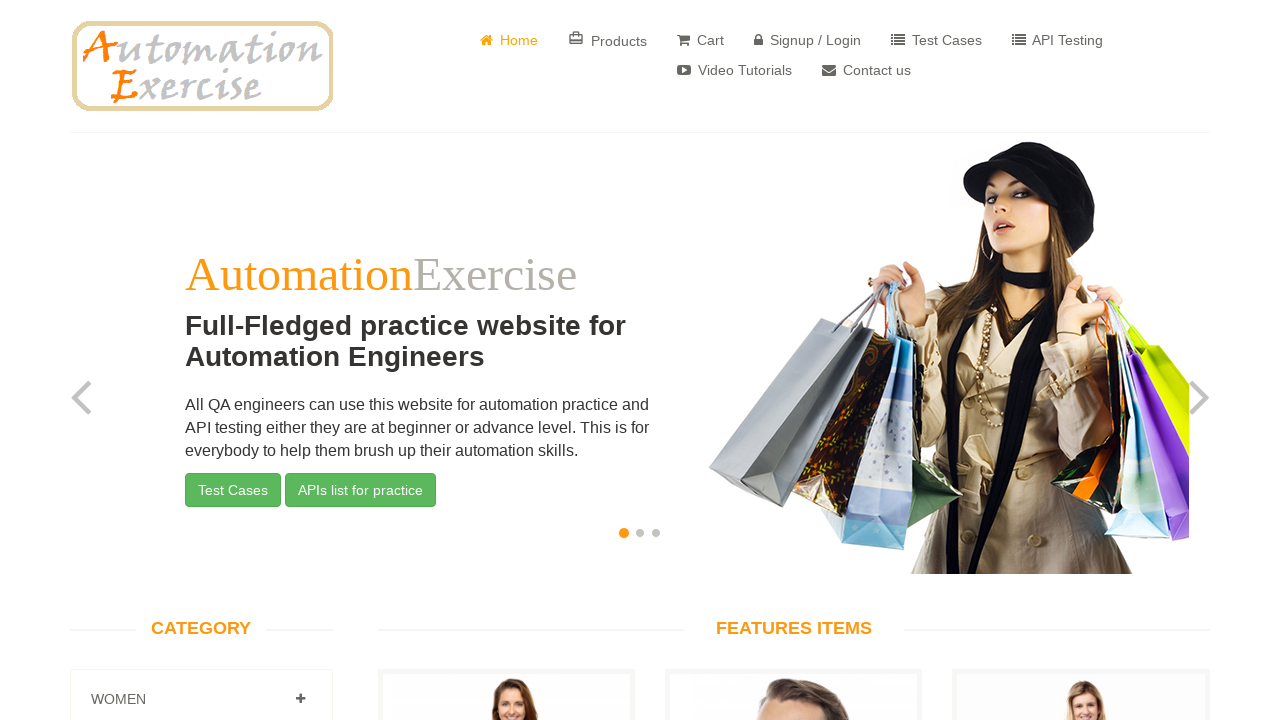

Clicked on 'Contact Us' button at (829, 70) on xpath=//*[@class='fa fa-envelope']
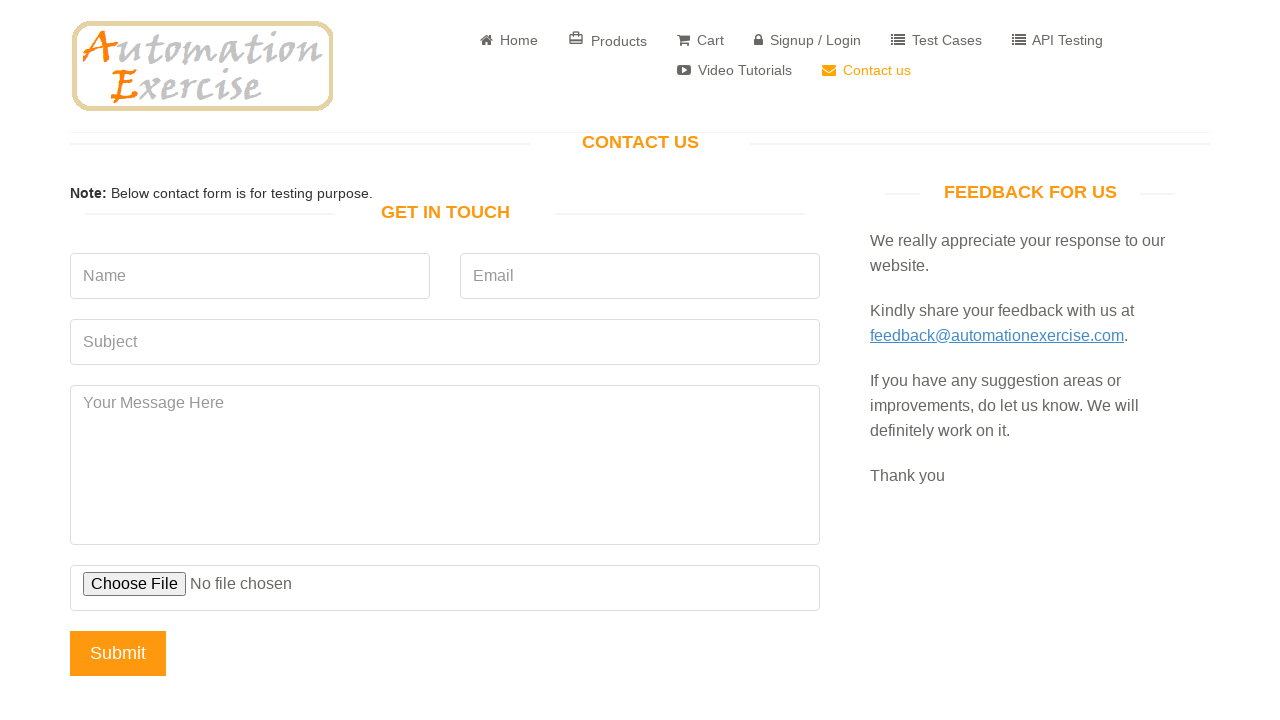

'Get In Touch' heading is visible on Contact Us page
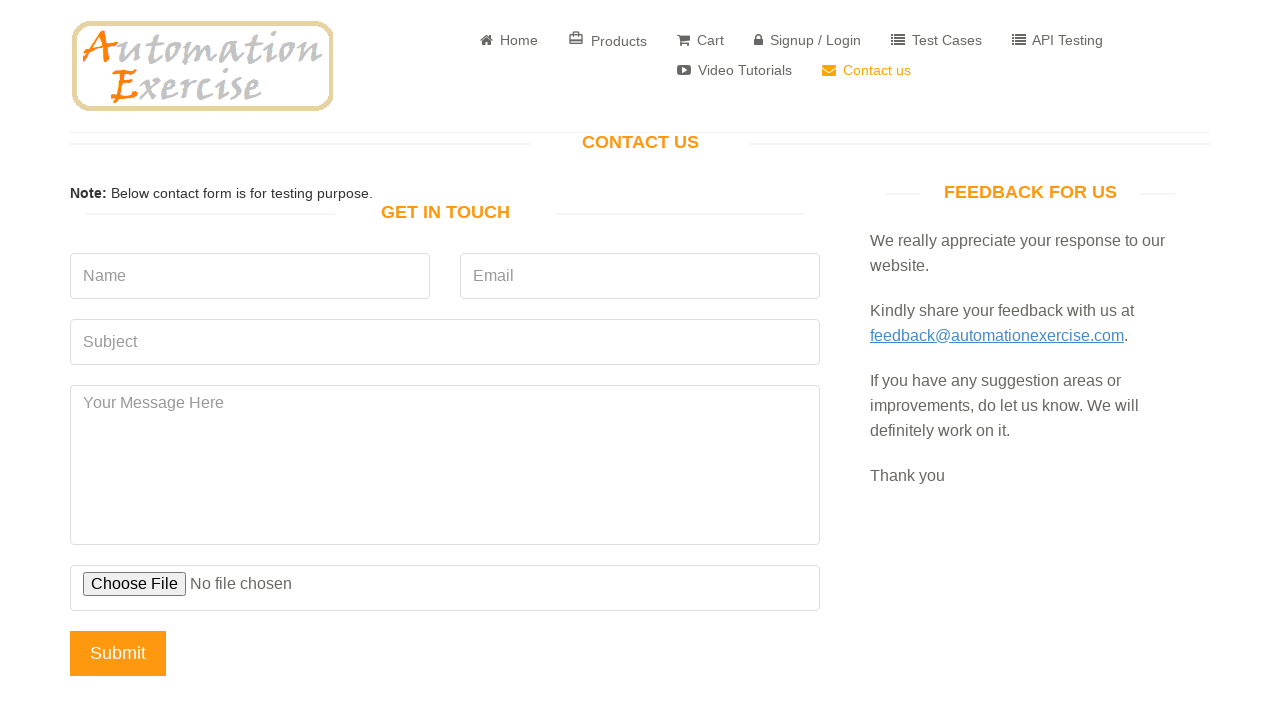

Filled name field with 'John' on [data-qa='name']
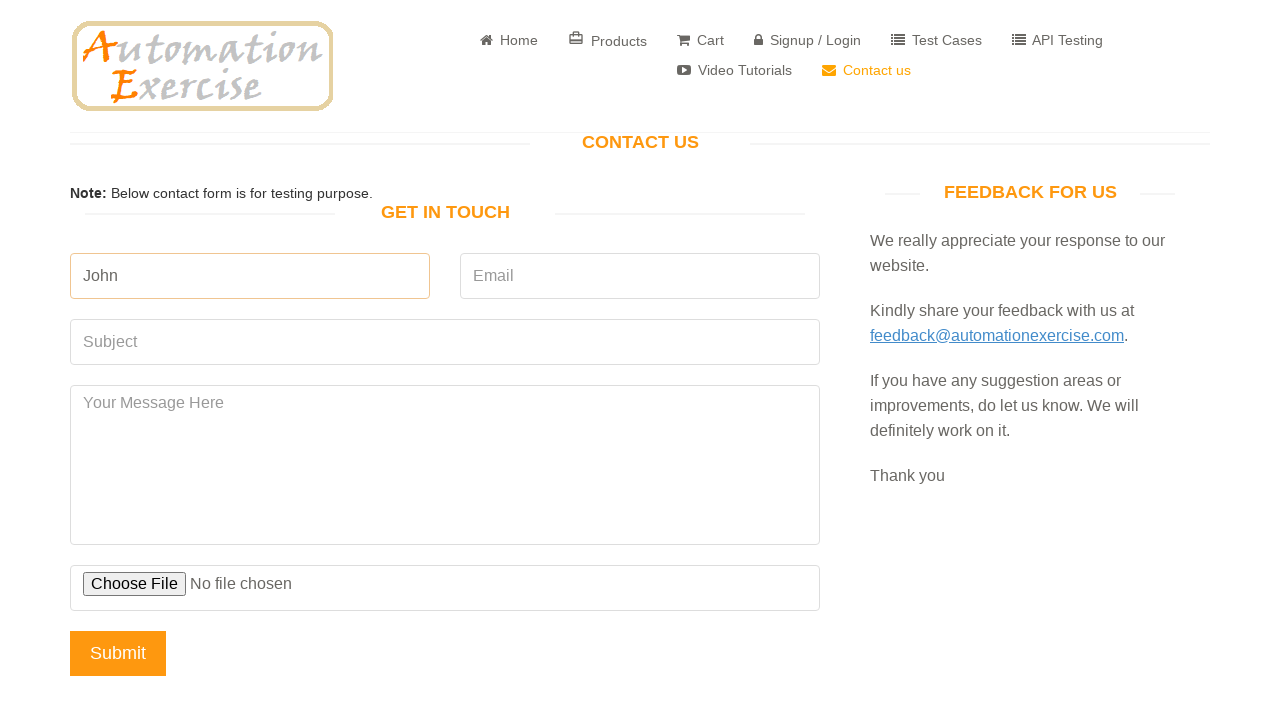

Filled email field with 'johndoe_test@example.com' on [data-qa='email']
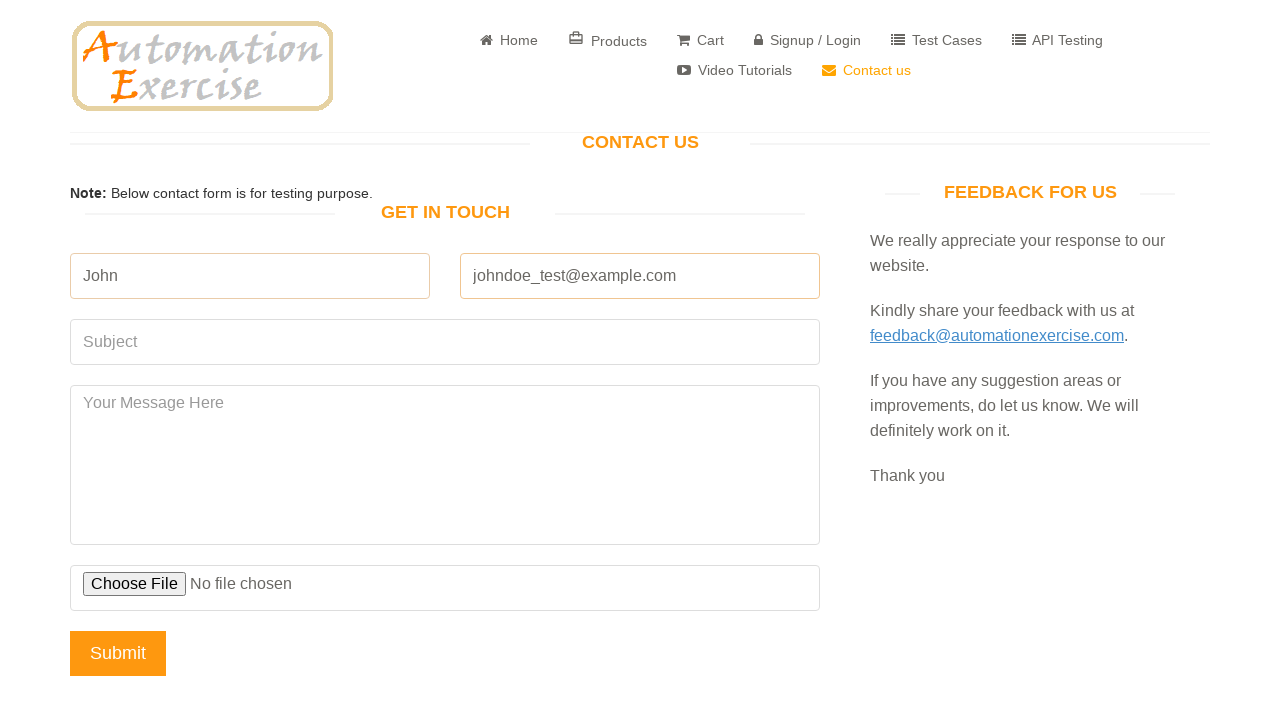

Filled subject field with 'Account Inquiry' on [data-qa='subject']
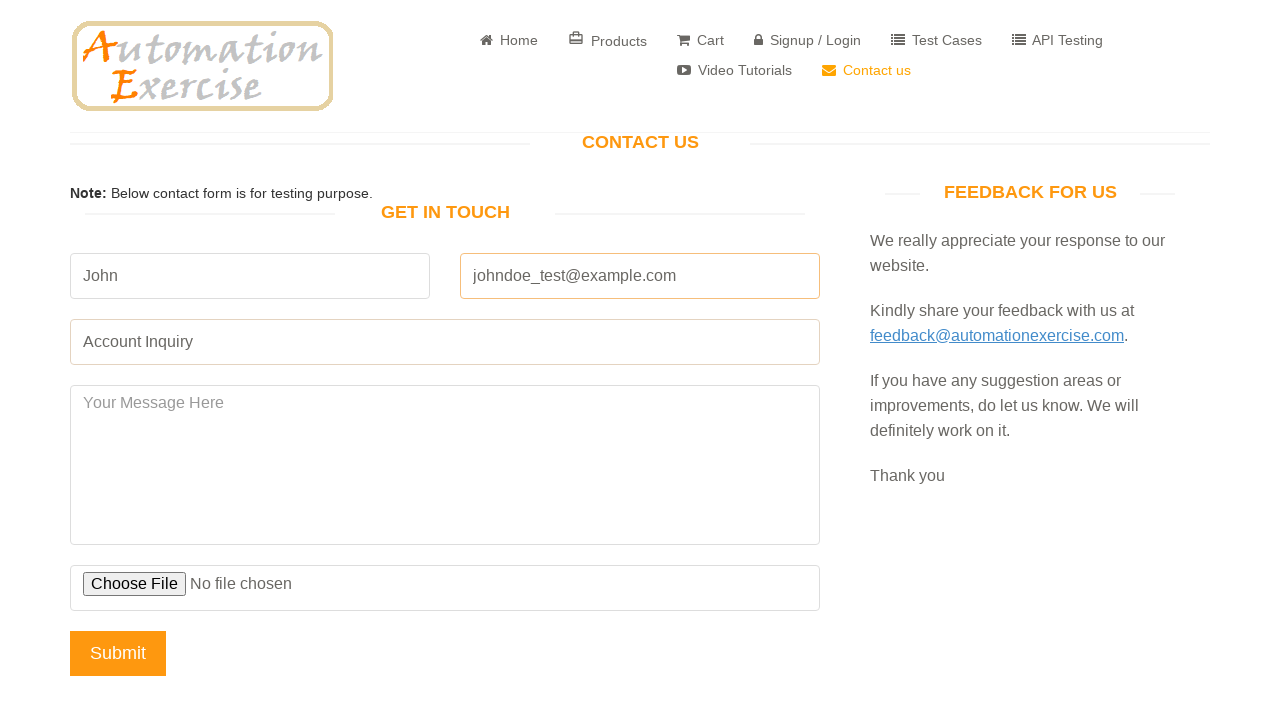

Filled message field with inquiry text on [data-qa='message']
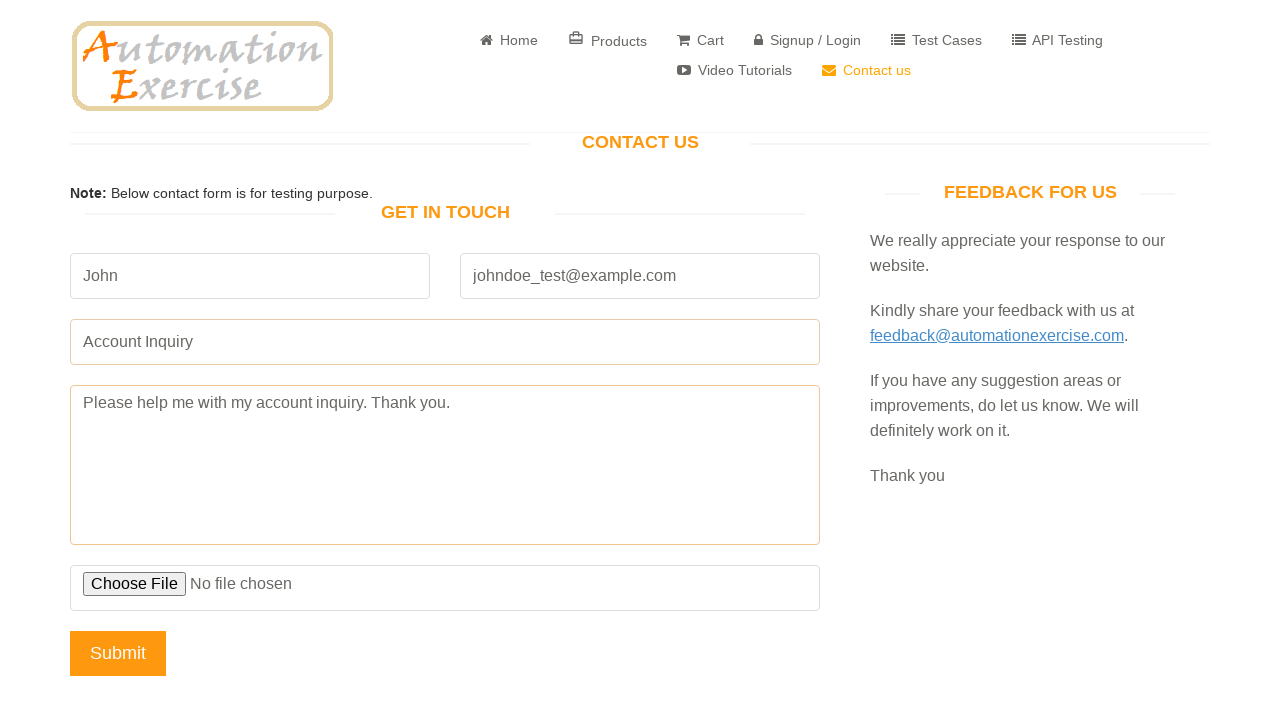

Set up dialog handler to accept confirmation dialogs
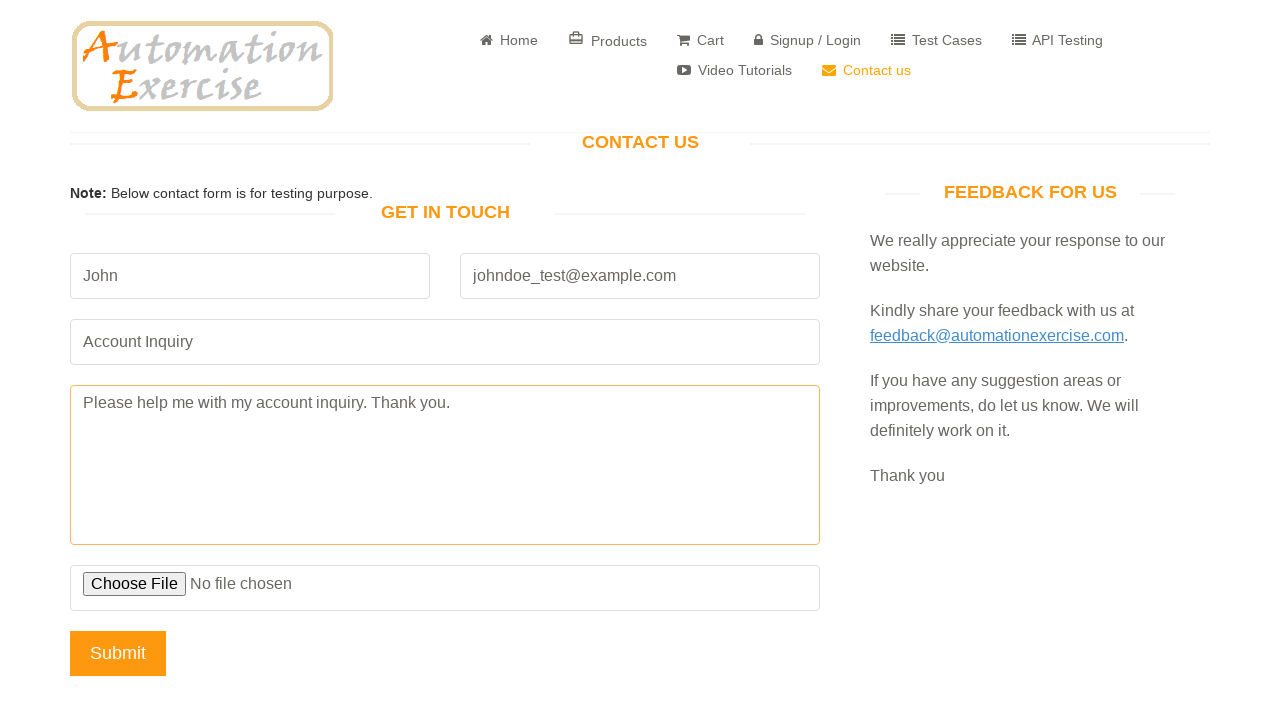

Clicked submit button to send contact form at (118, 653) on [data-qa='submit-button']
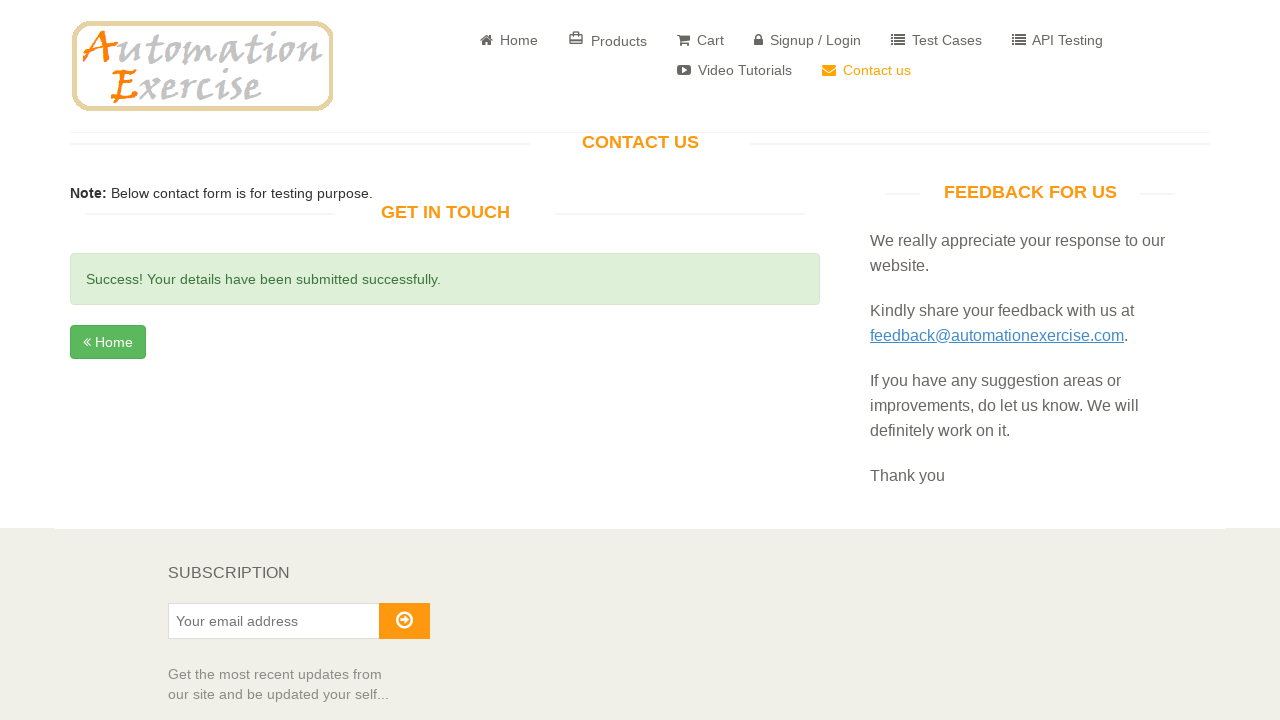

Success message displayed after form submission
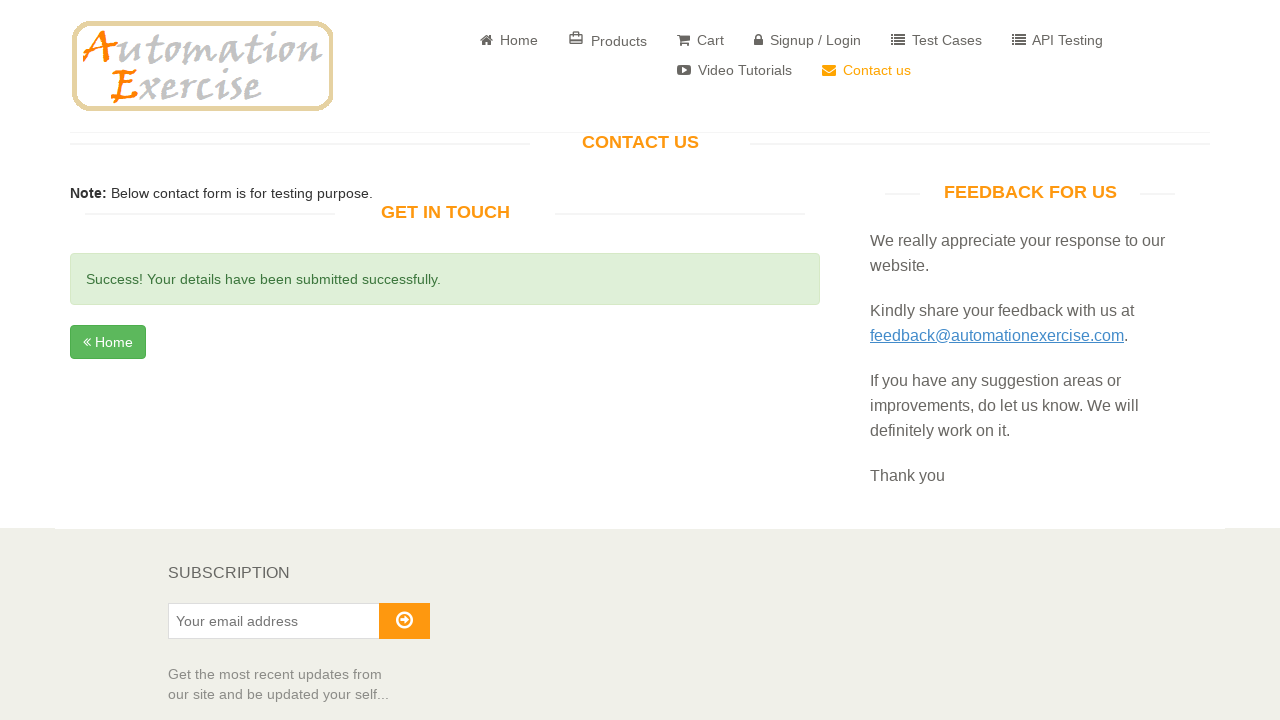

Clicked 'Home' button to return to homepage at (87, 342) on xpath=//*[@class='fa fa-angle-double-left']
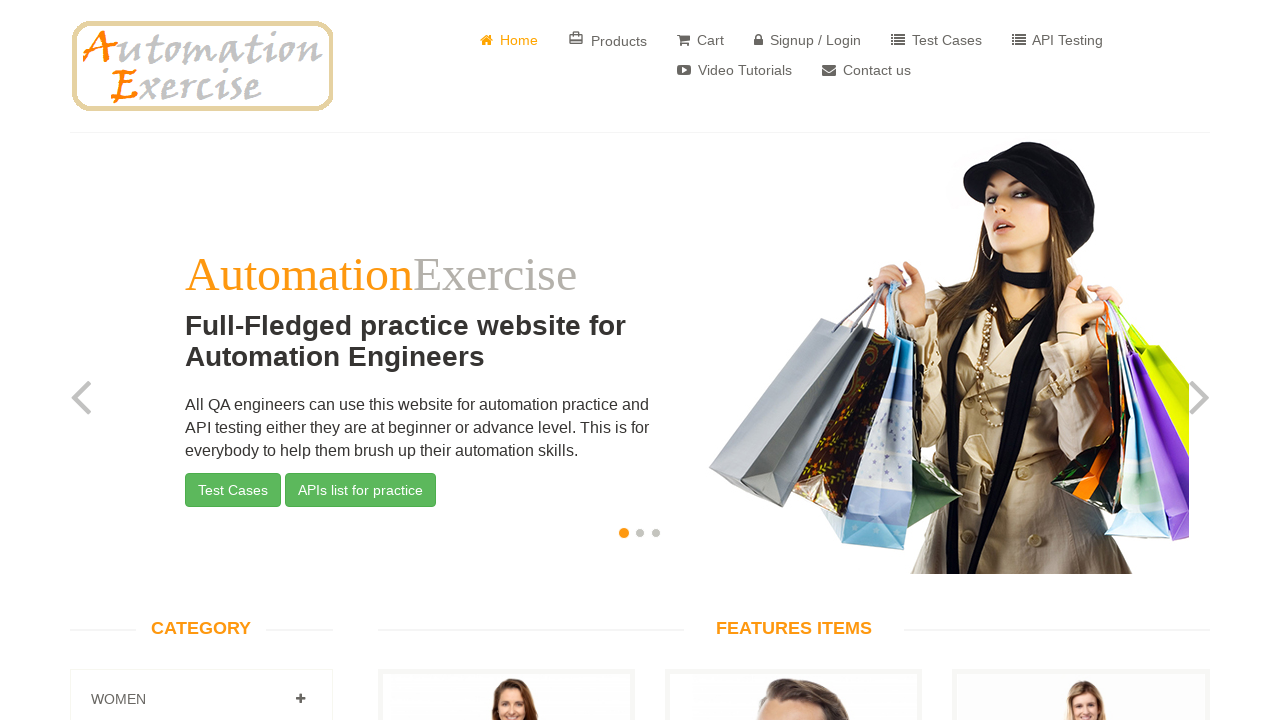

Successfully returned to homepage
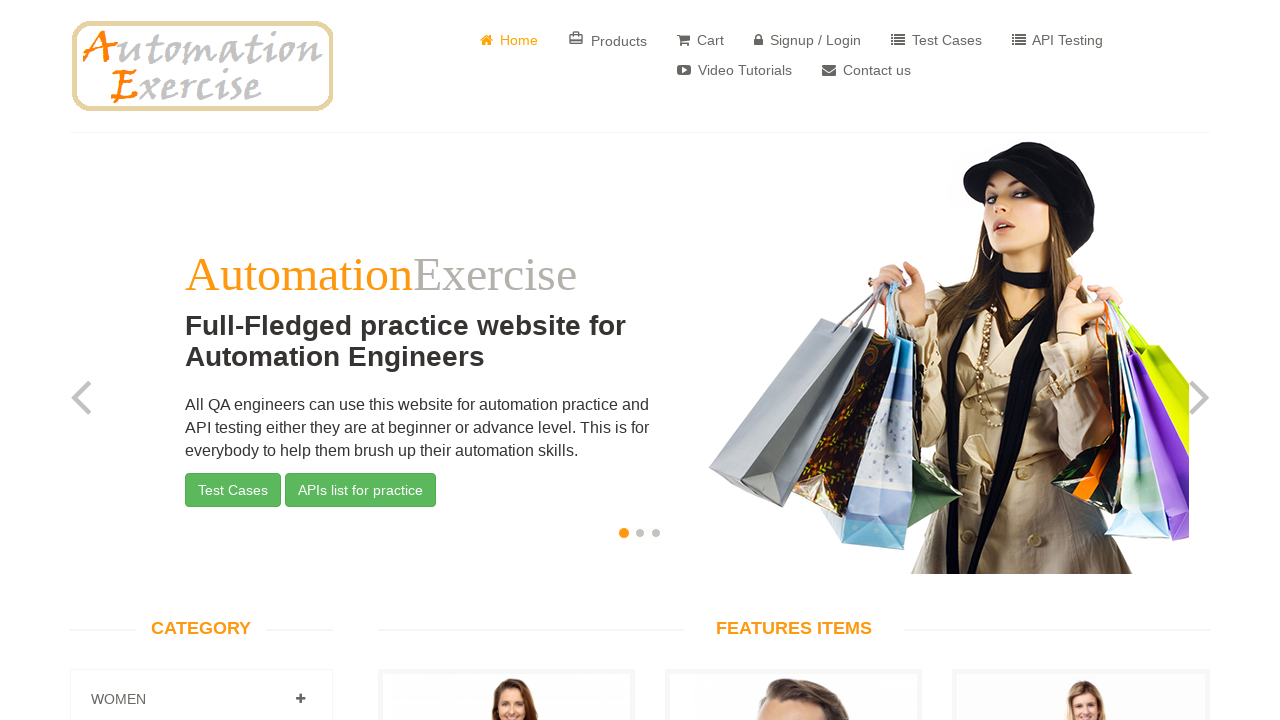

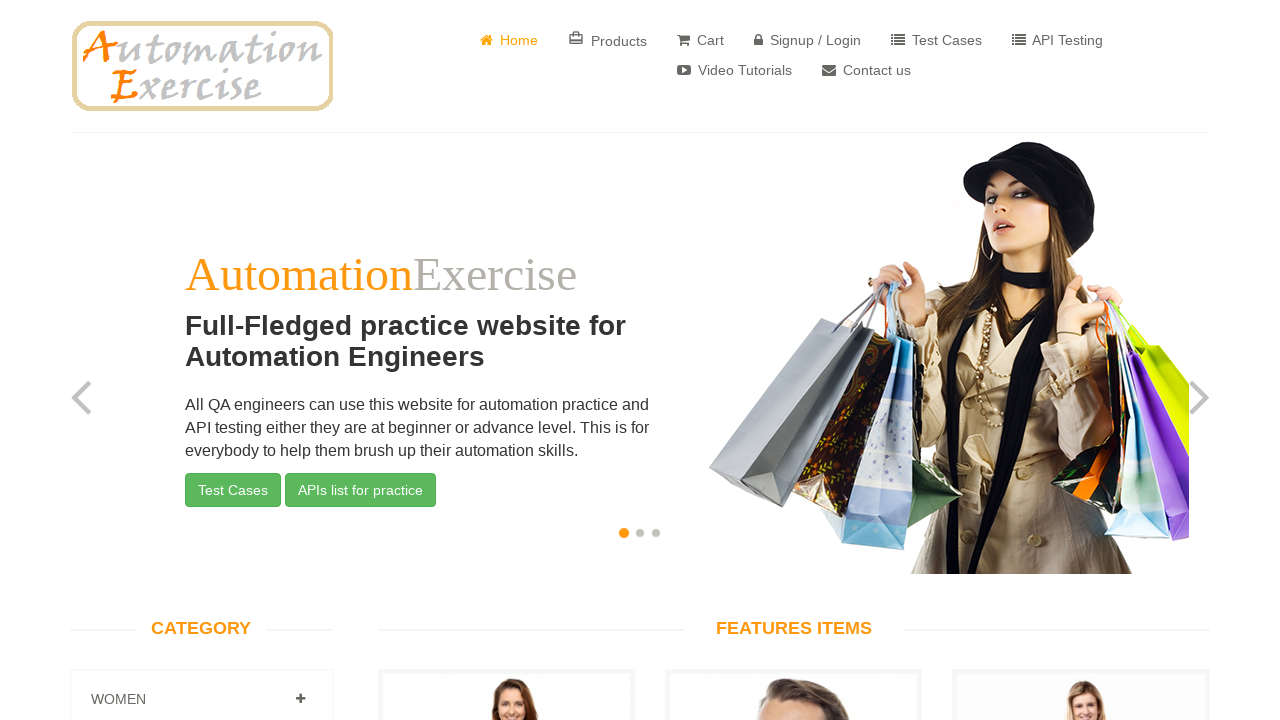